Tests adding todo items by filling the input field and pressing Enter, then verifying the items appear in the list.

Starting URL: https://demo.playwright.dev/todomvc

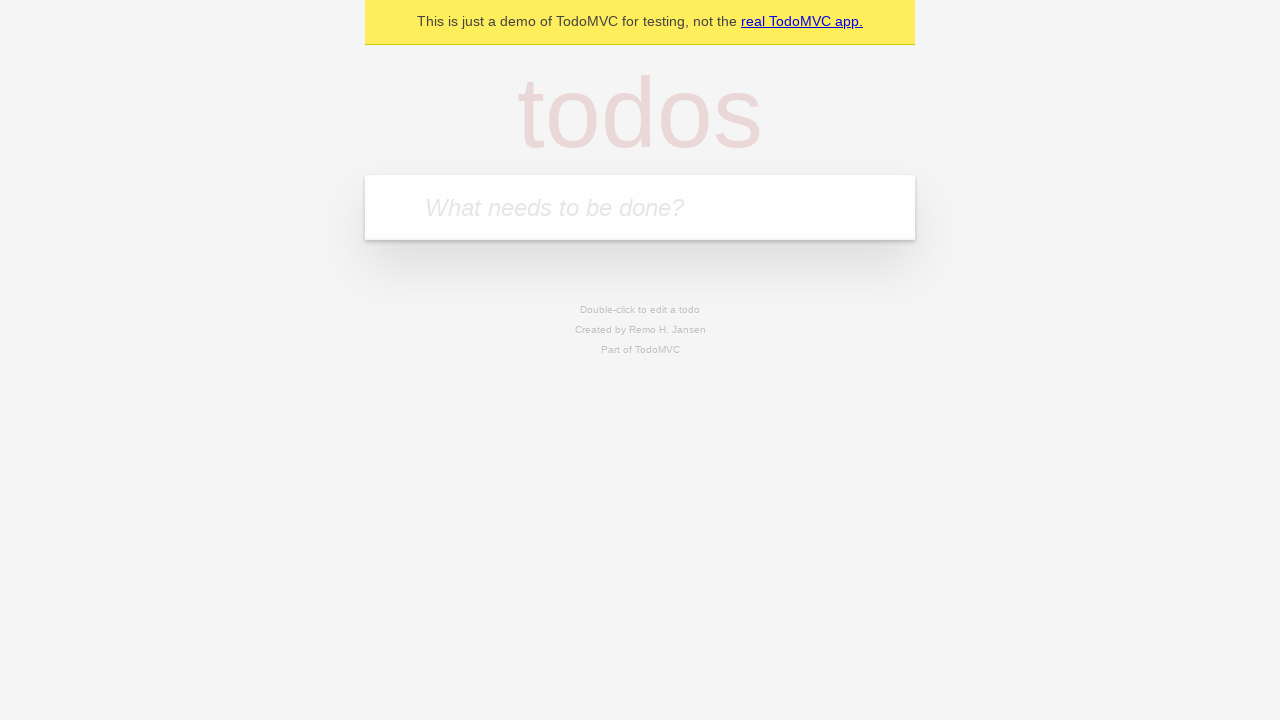

Filled input field with first todo item 'buy some cheese' on internal:attr=[placeholder="What needs to be done?"i]
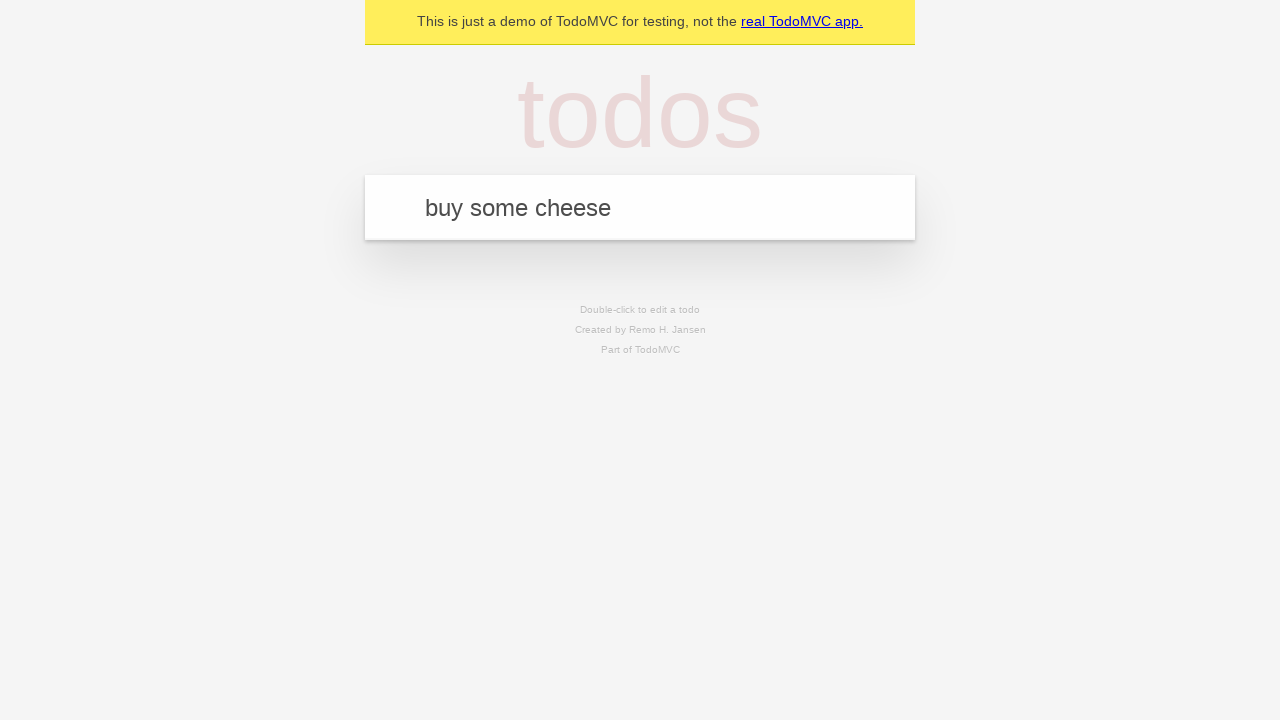

Pressed Enter to add first todo item on internal:attr=[placeholder="What needs to be done?"i]
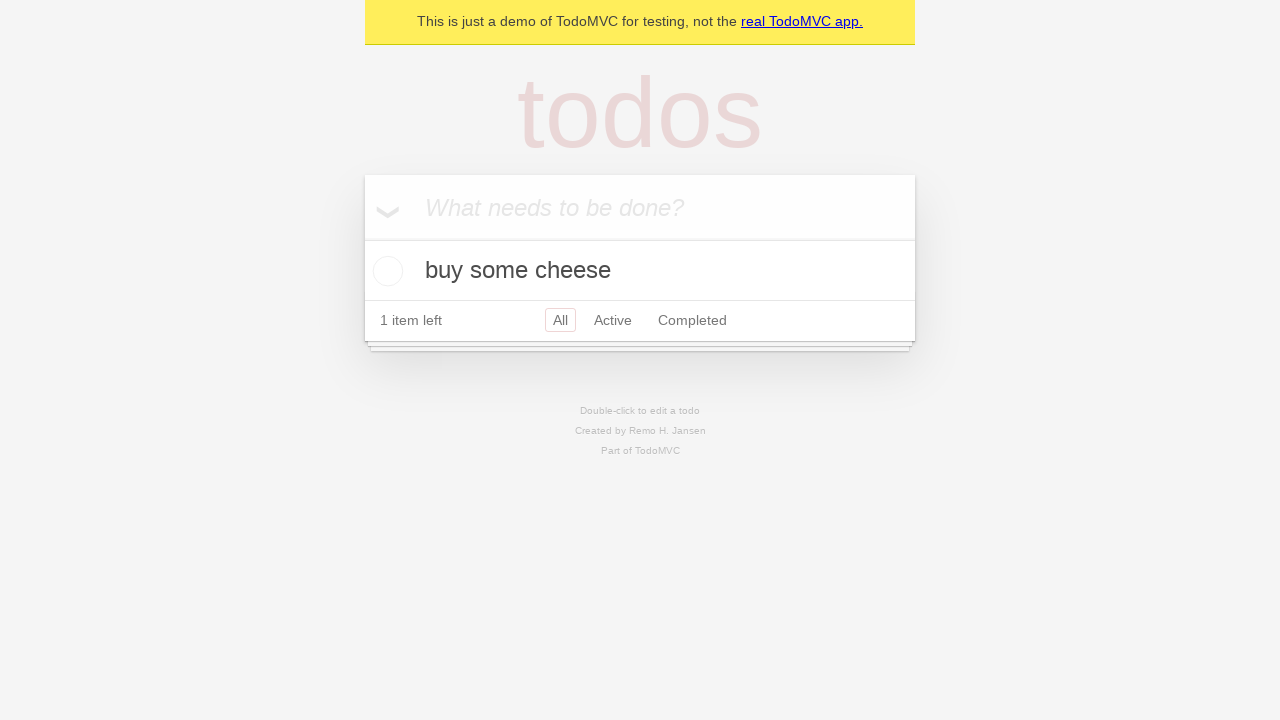

First todo item appeared in the list
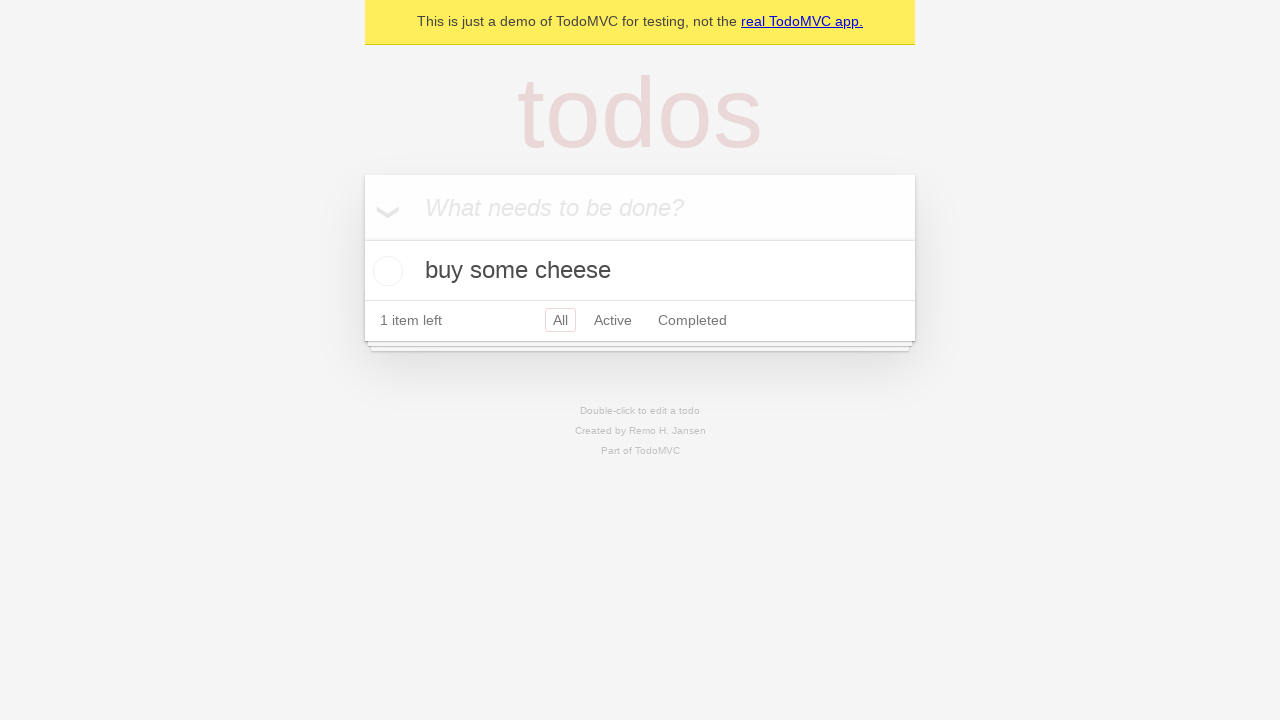

Filled input field with second todo item 'feed the cat' on internal:attr=[placeholder="What needs to be done?"i]
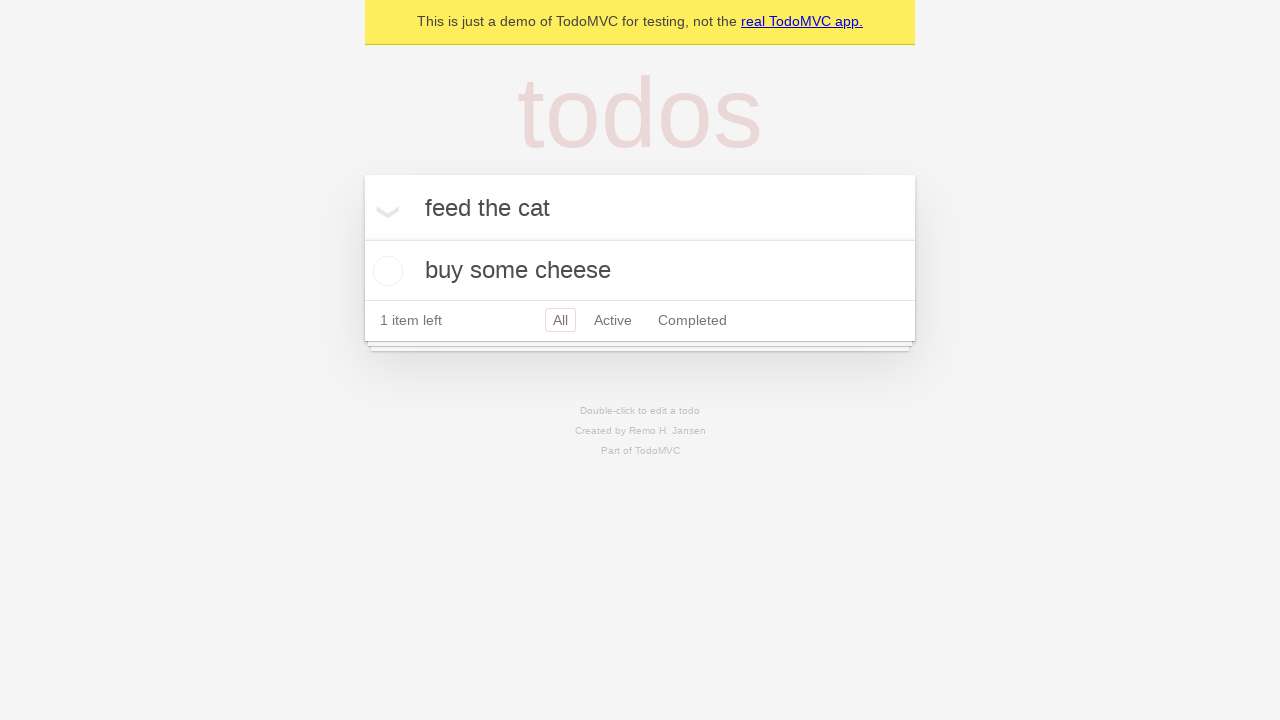

Pressed Enter to add second todo item on internal:attr=[placeholder="What needs to be done?"i]
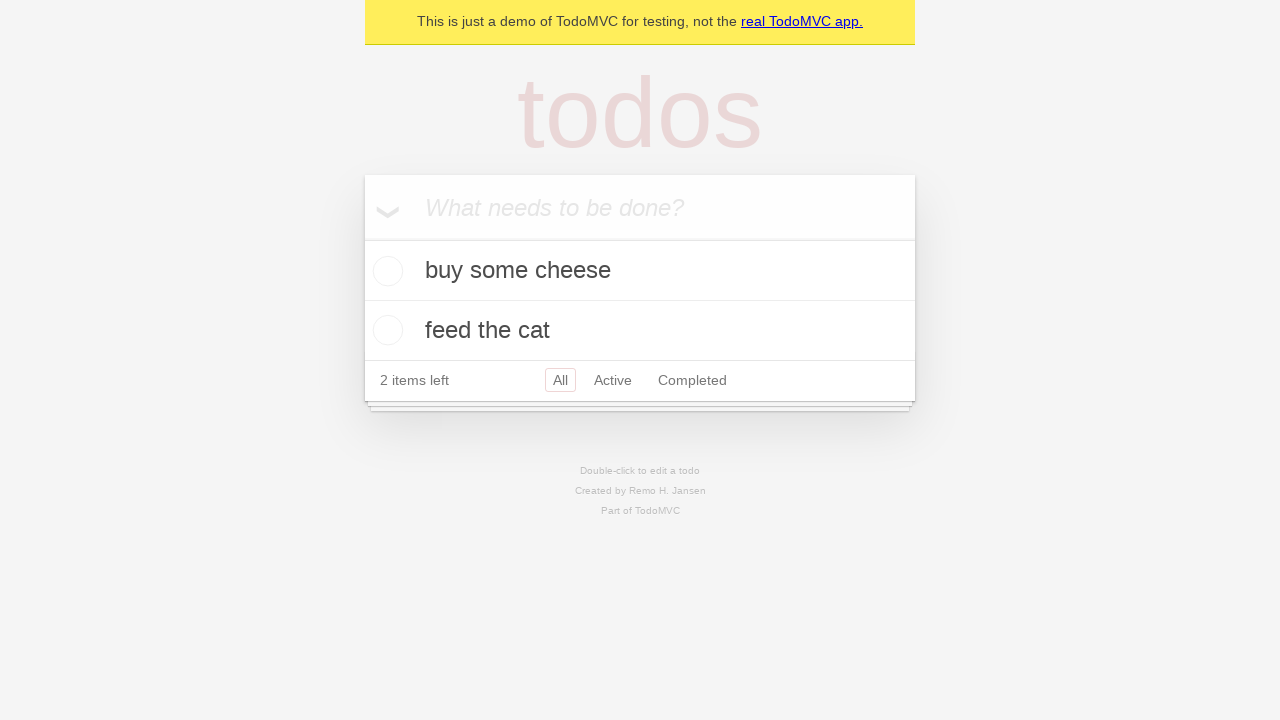

Second todo item appeared in the list
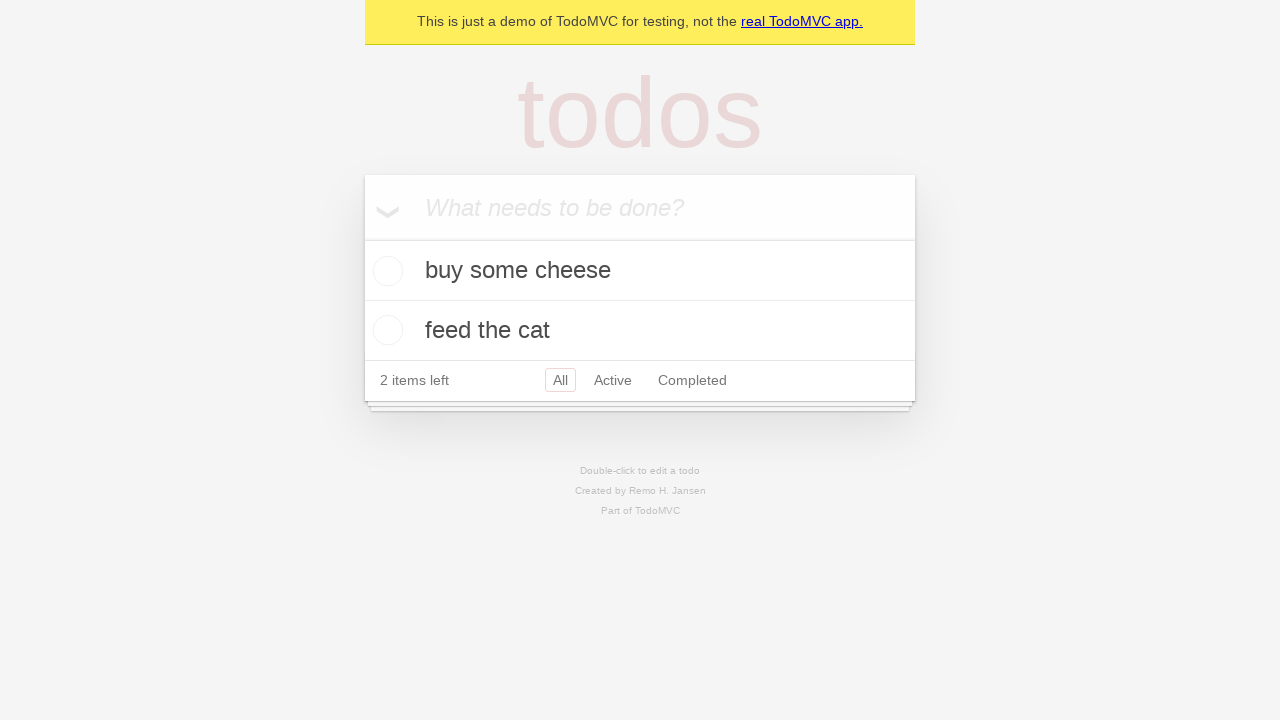

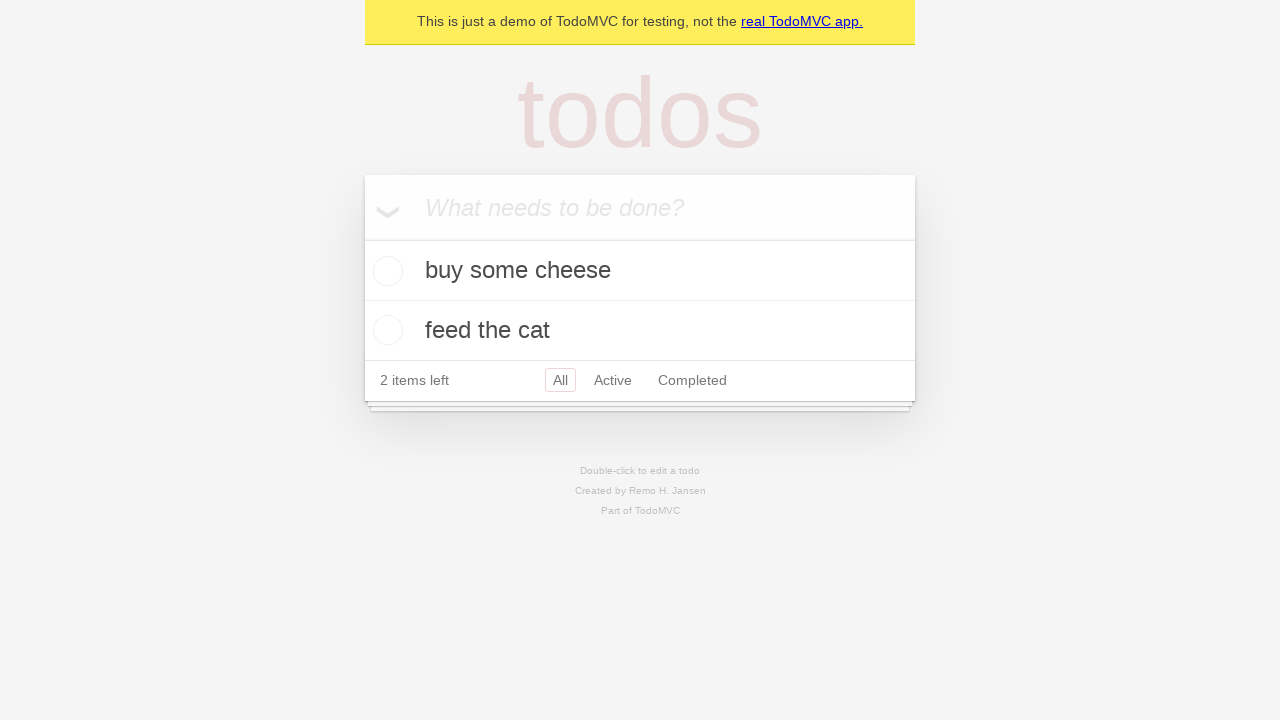